Simple test that launches a browser and navigates to a website to verify basic page loading

Starting URL: https://www.sqamanual.com

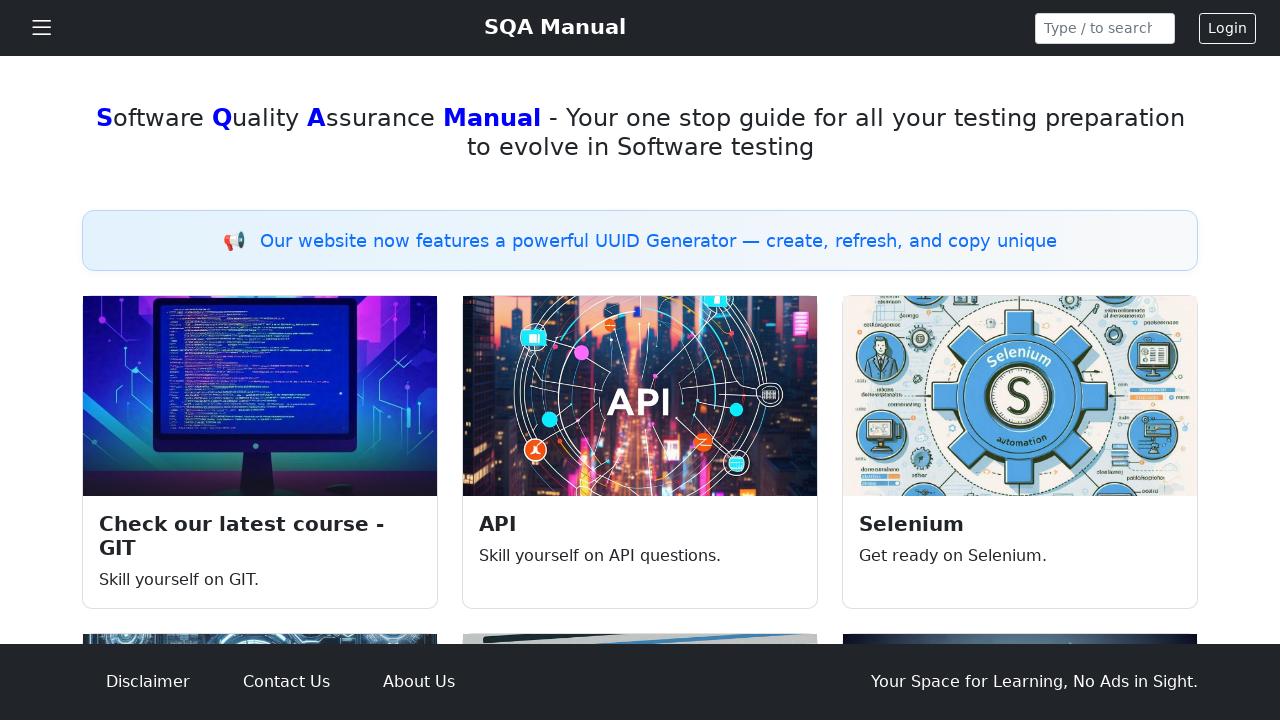

Waited for page to fully load at https://www.sqamanual.com
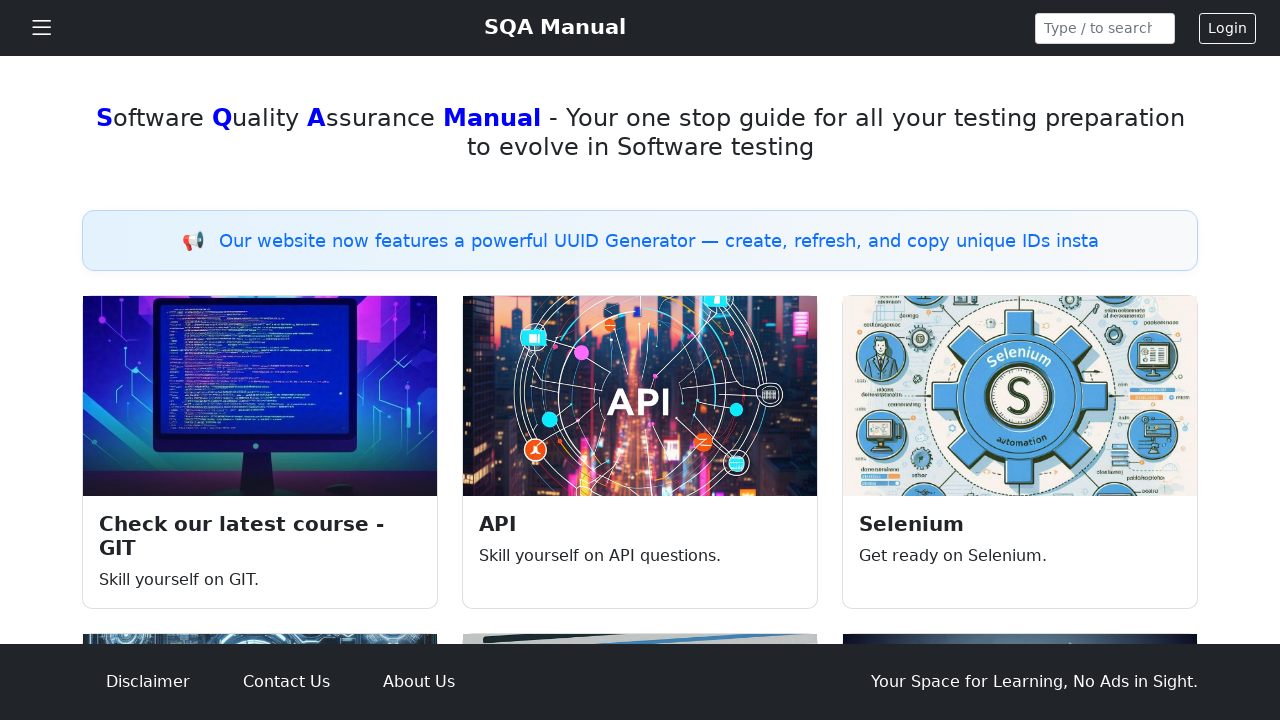

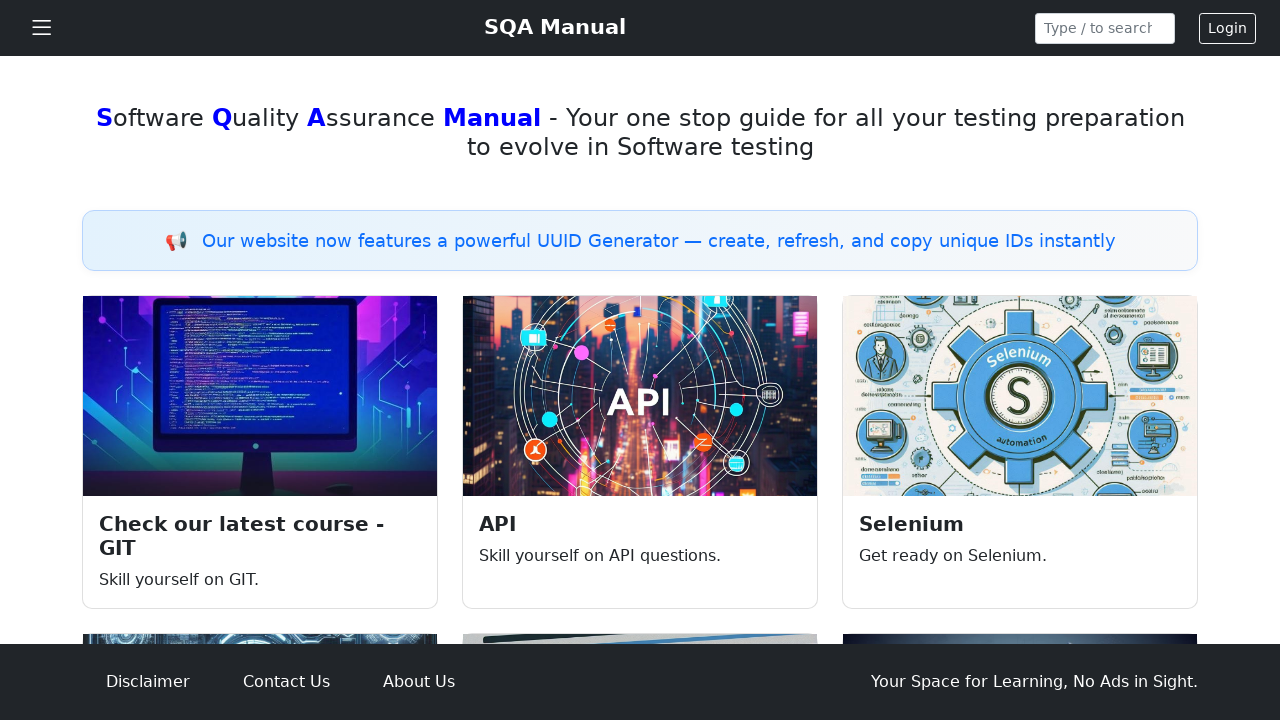